Tests browser alert handling by double-clicking a button that triggers an alert and verifying the alert appears.

Starting URL: https://demoqa.com/alerts

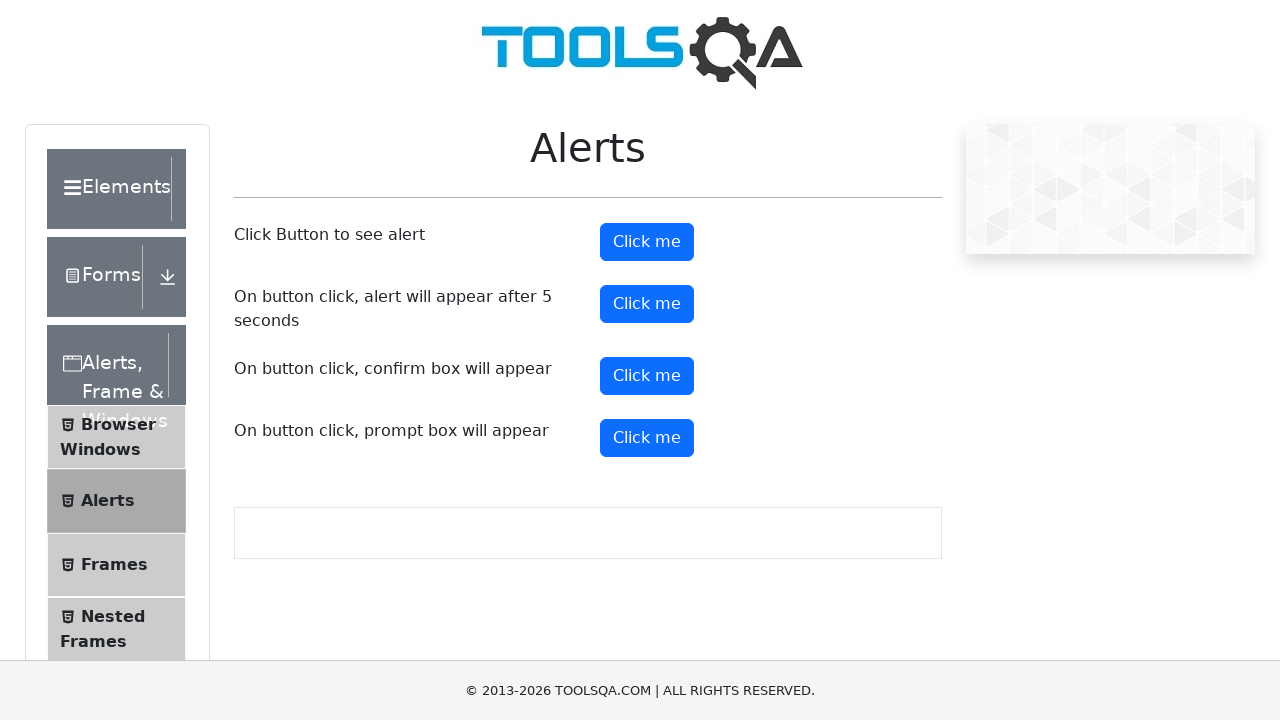

Navigated to DemoQA alerts page
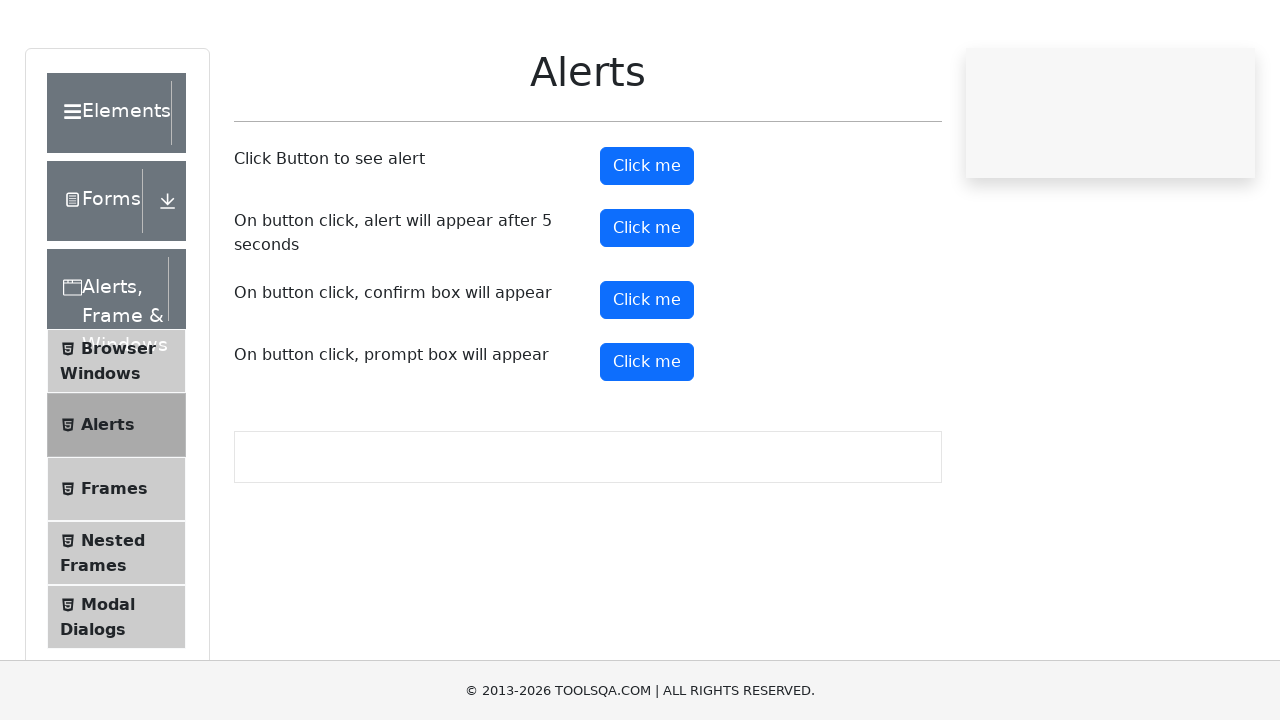

Double-clicked the 'Click me' button to trigger alert at (647, 242) on xpath=//button[text()='Click me']
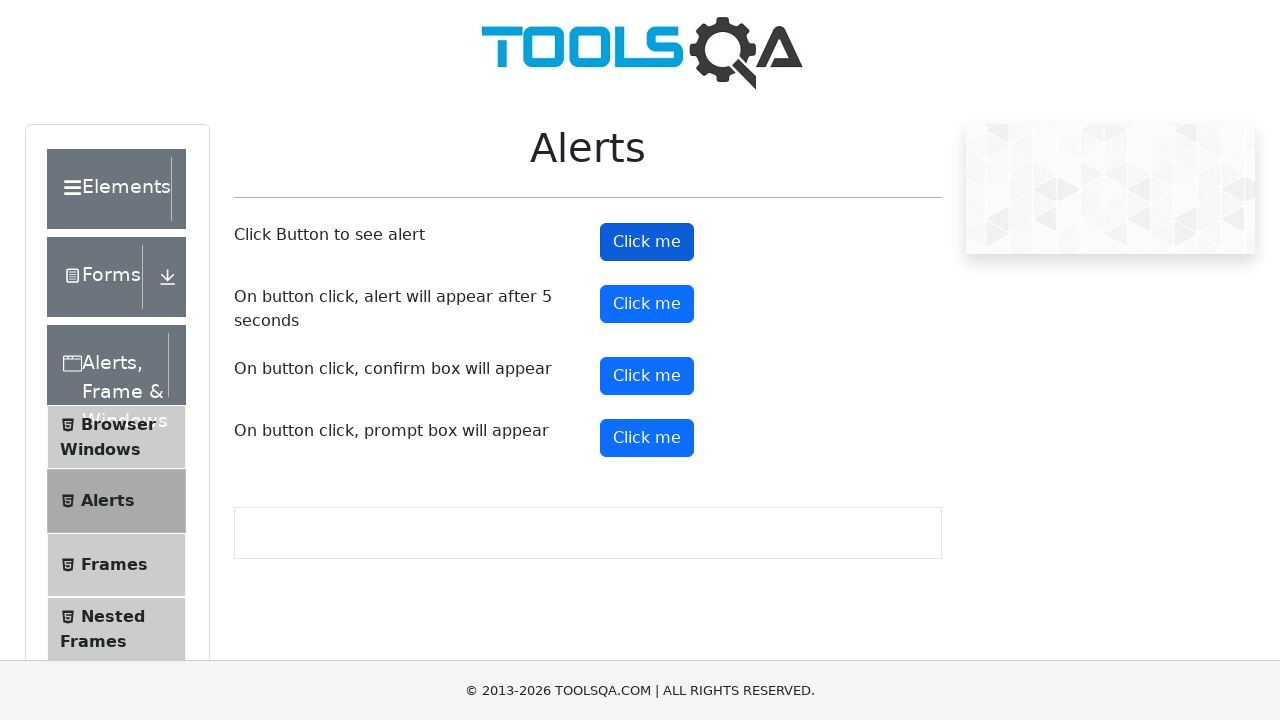

Set up dialog handler to accept alerts
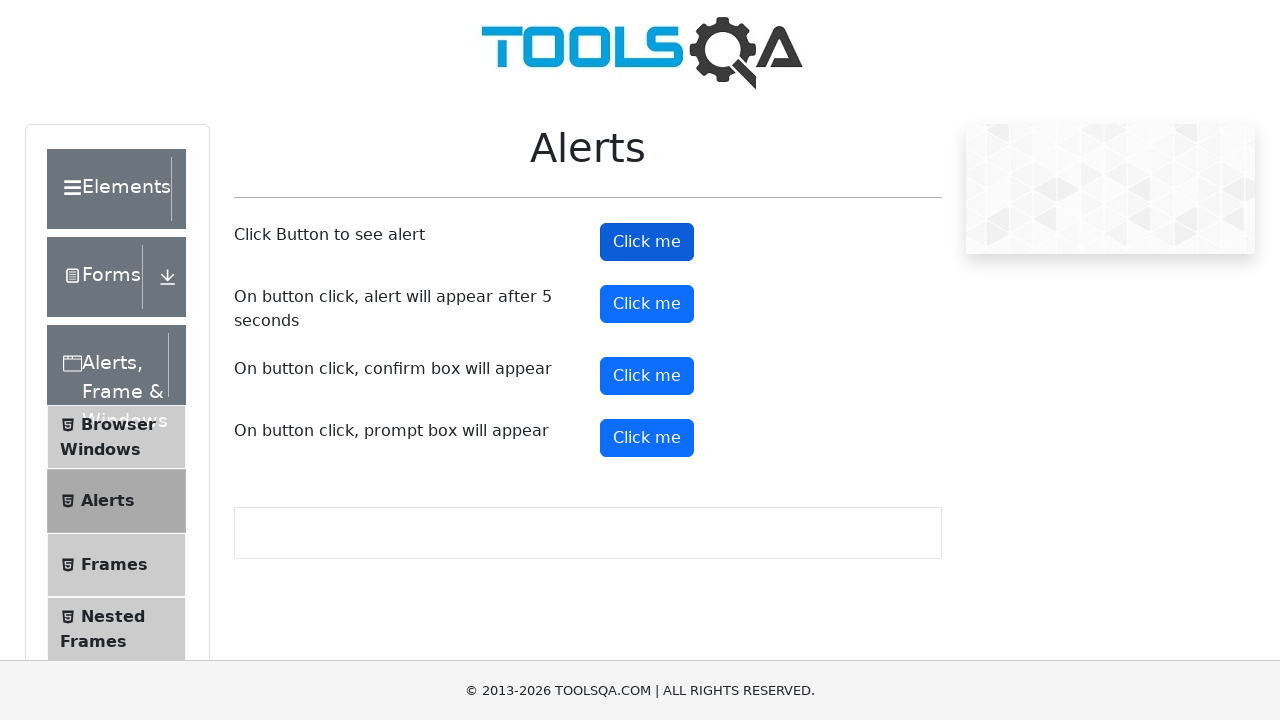

Waited for alert to be processed
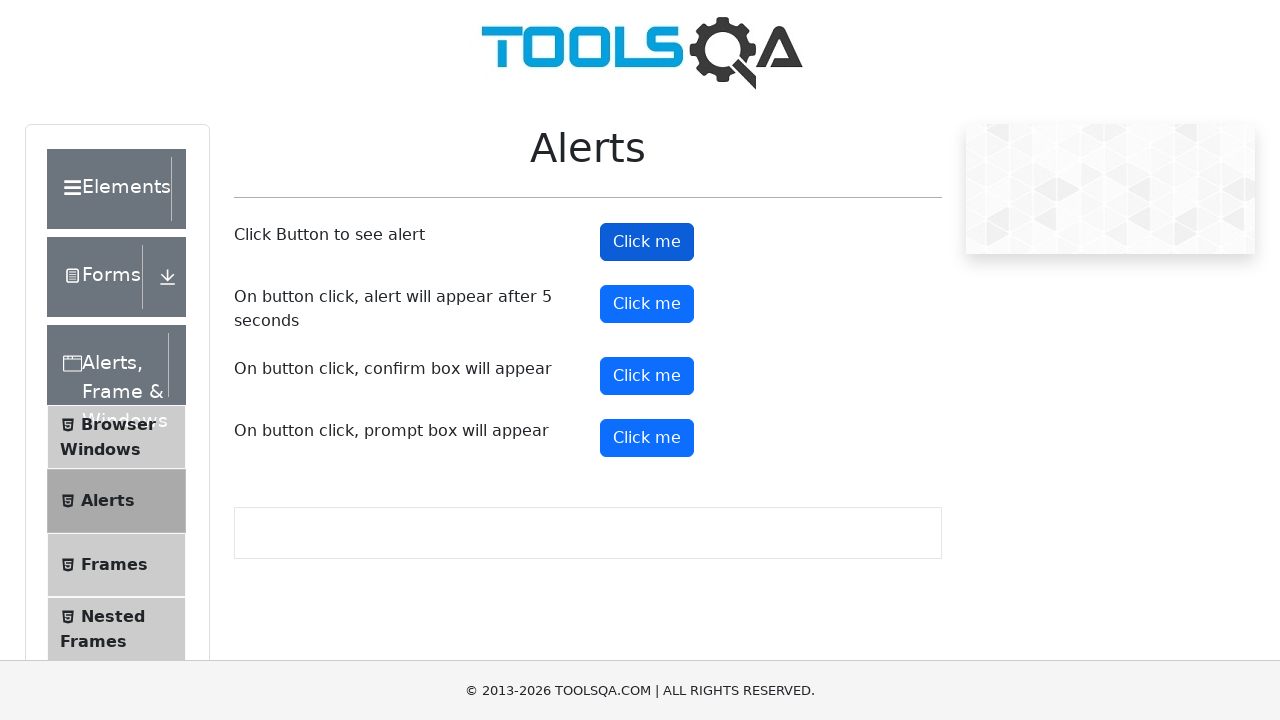

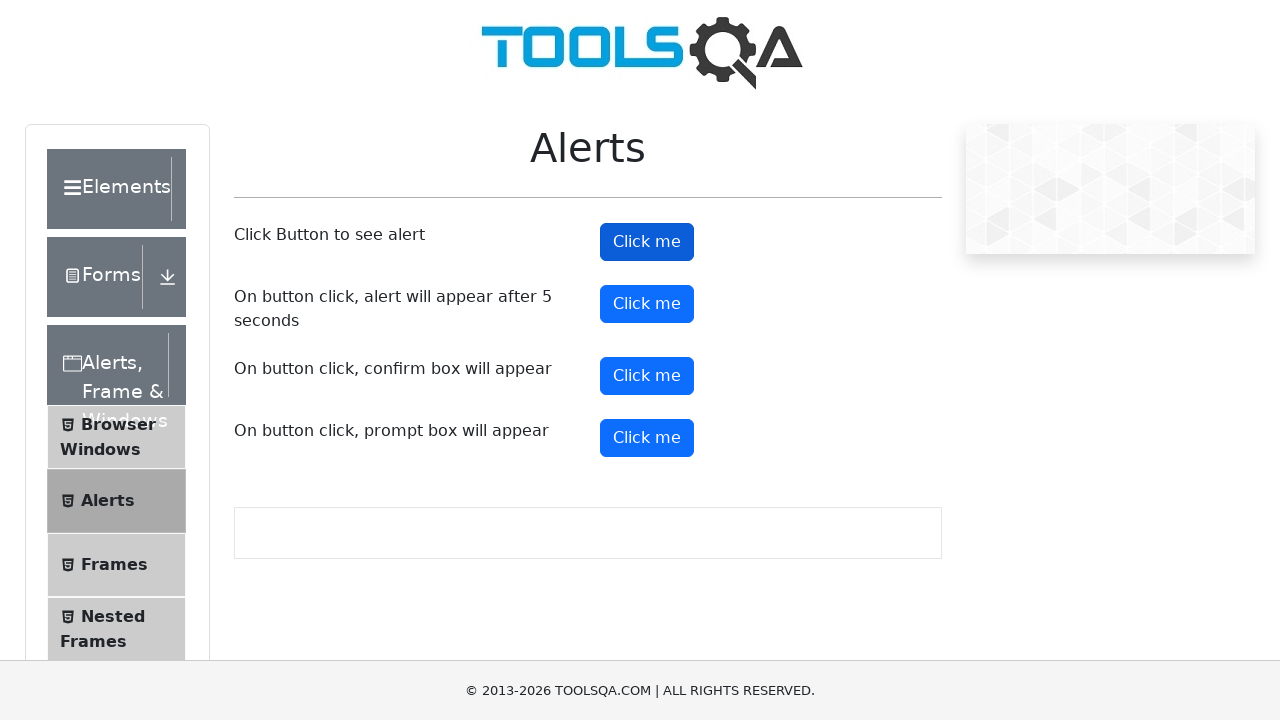